Tests browser alert handling by clicking a button to trigger a confirm dialog, accepting it, and verifying the result text shows "Ok"

Starting URL: https://www.qa-practice.com/elements/alert/confirm

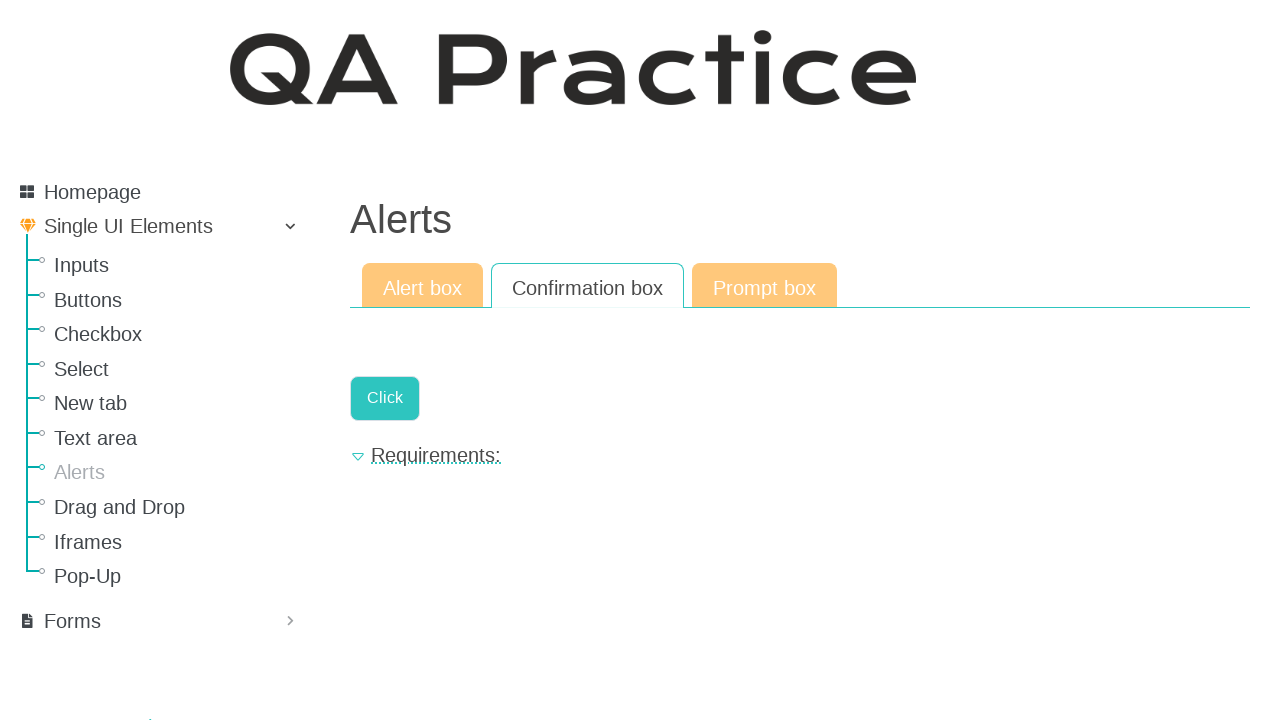

Set up dialog handler to accept confirm alerts
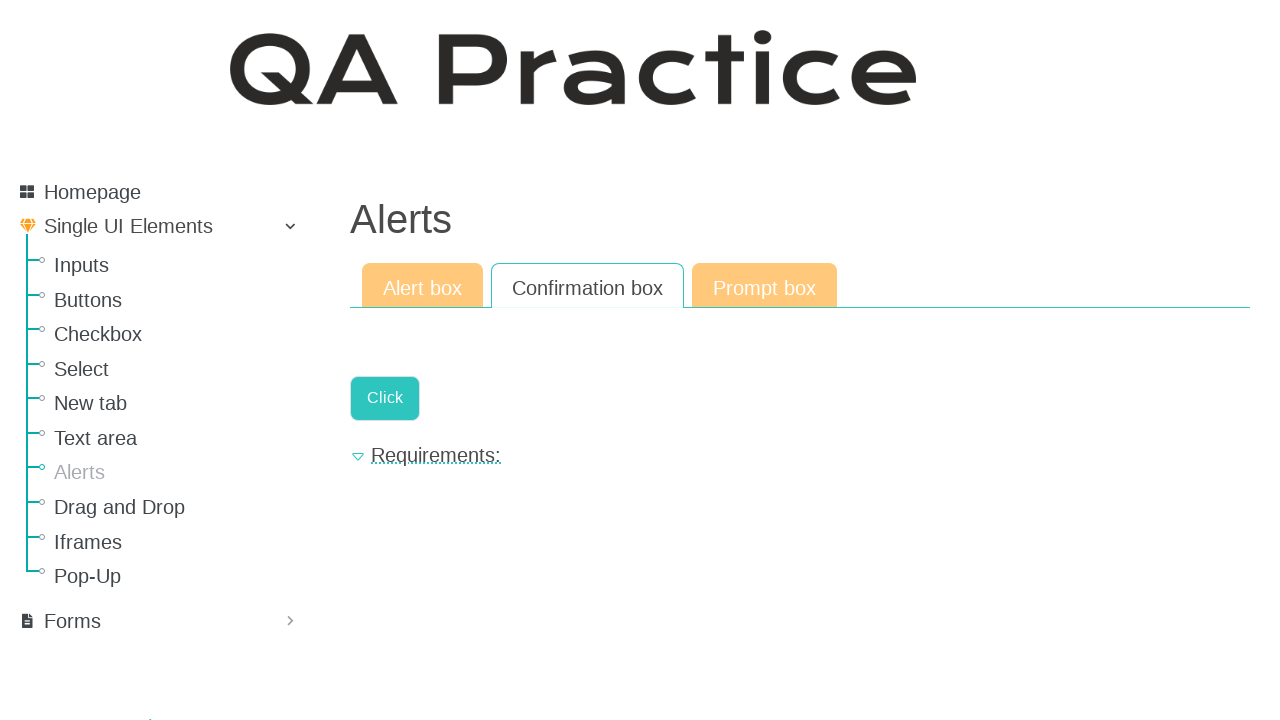

Clicked button to trigger confirm dialog at (385, 398) on .a-button
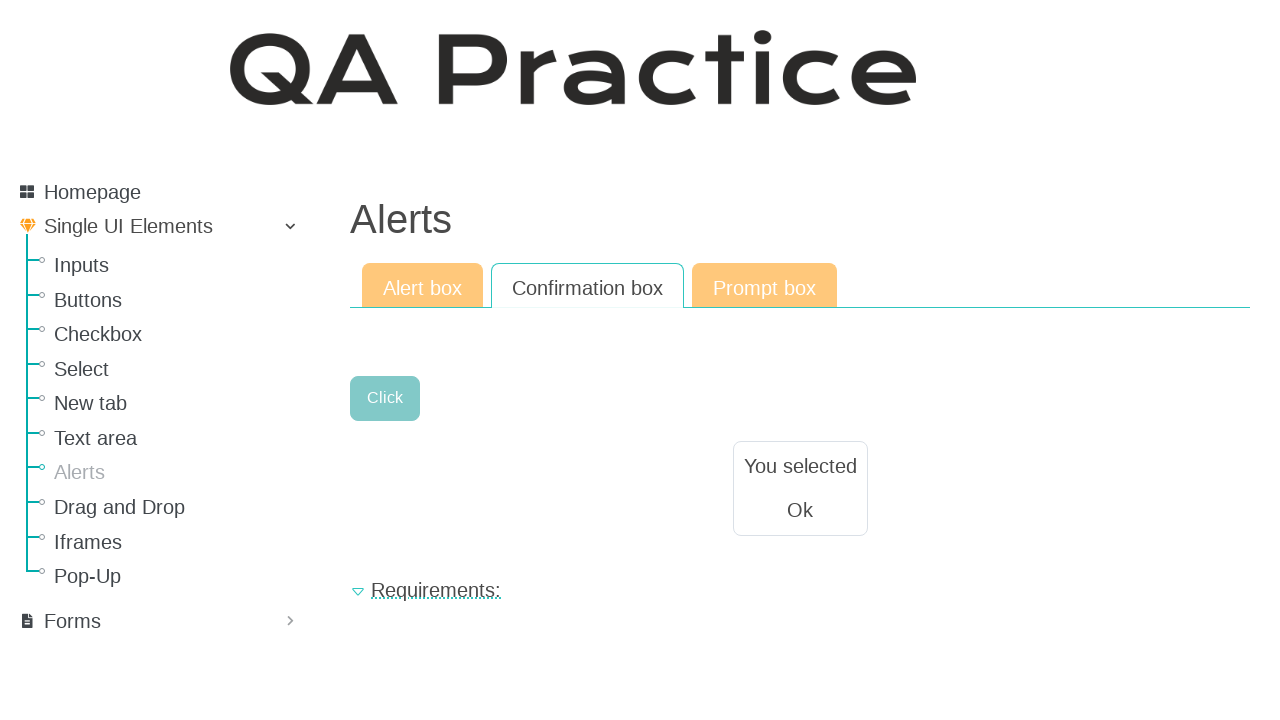

Verified result text displays 'Ok' after accepting dialog
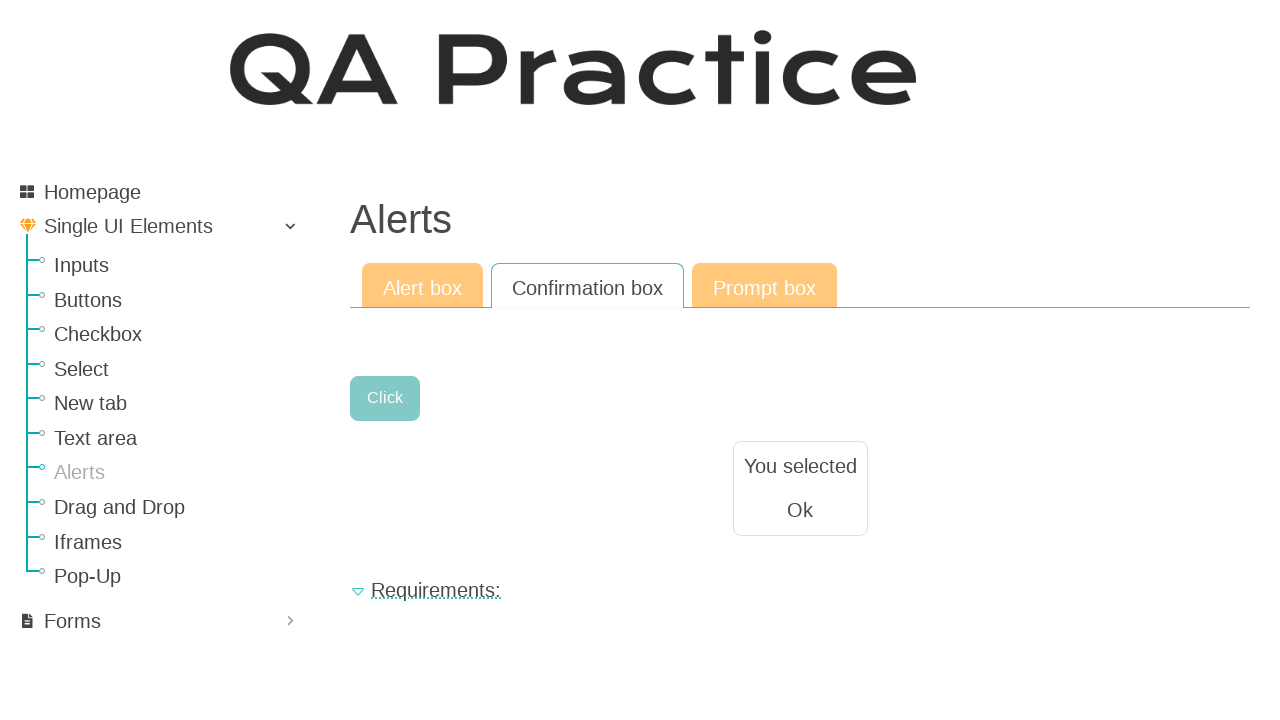

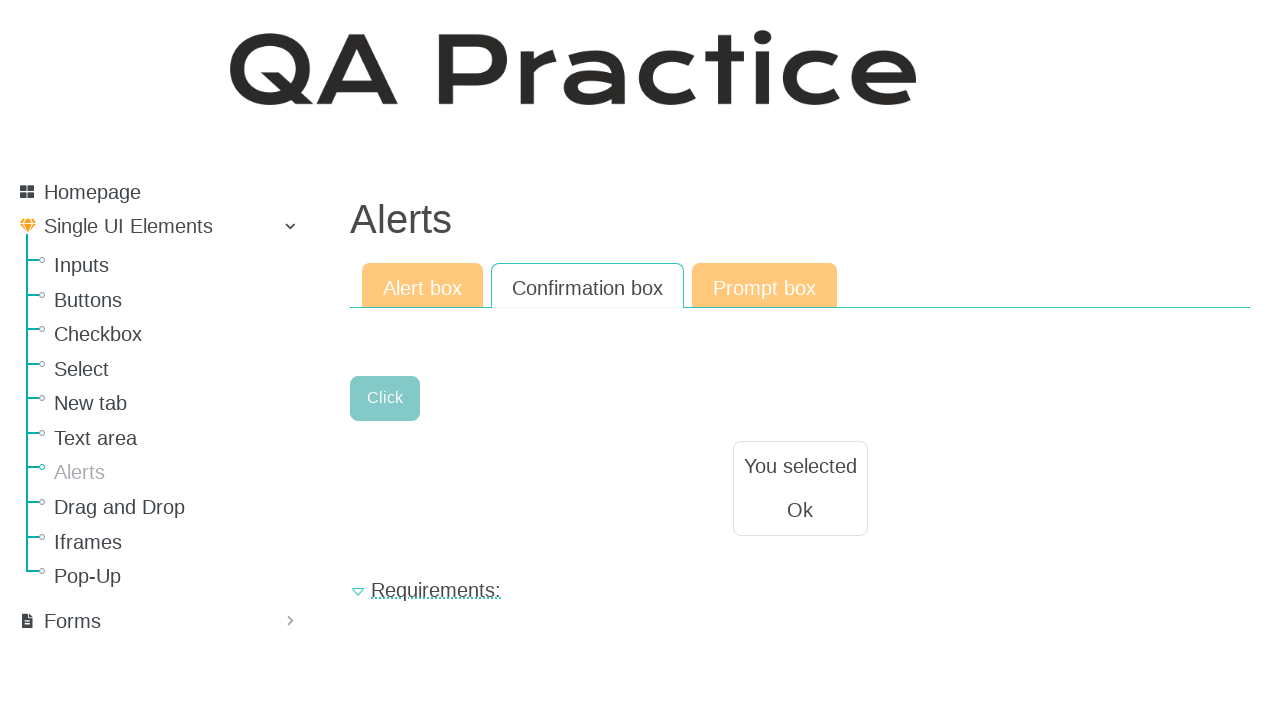